Tests radio button selection by clicking "Yes" and "Impressive" radio buttons and verifying the selection text is displayed correctly.

Starting URL: https://demoqa.com/radio-button

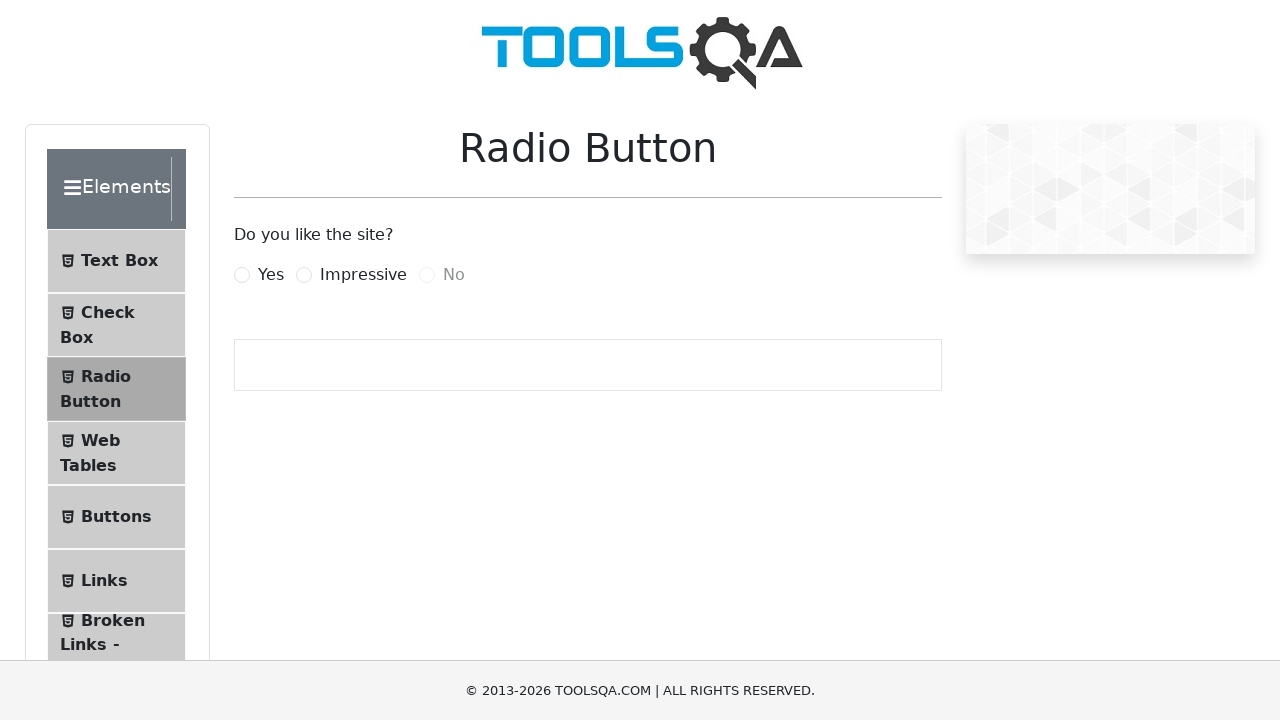

Clicked 'Yes' radio button at (271, 275) on label:has-text('Yes')
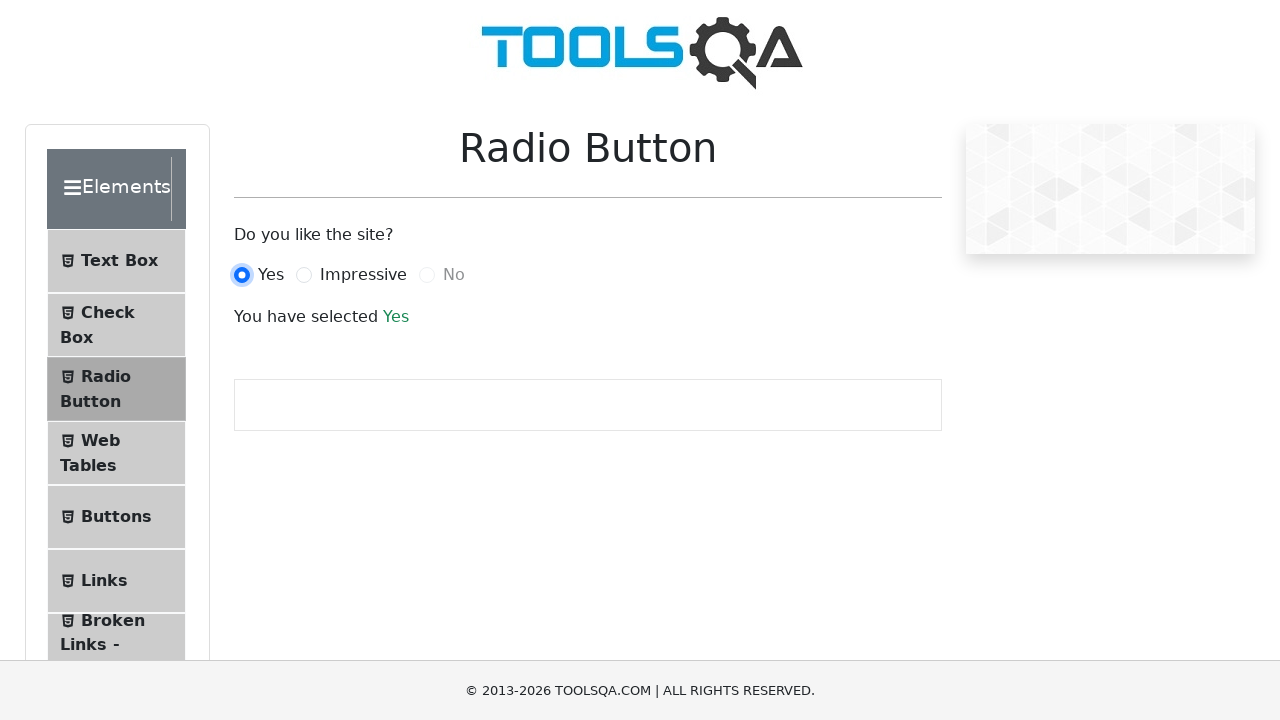

Verified 'You have selected Yes' text is displayed
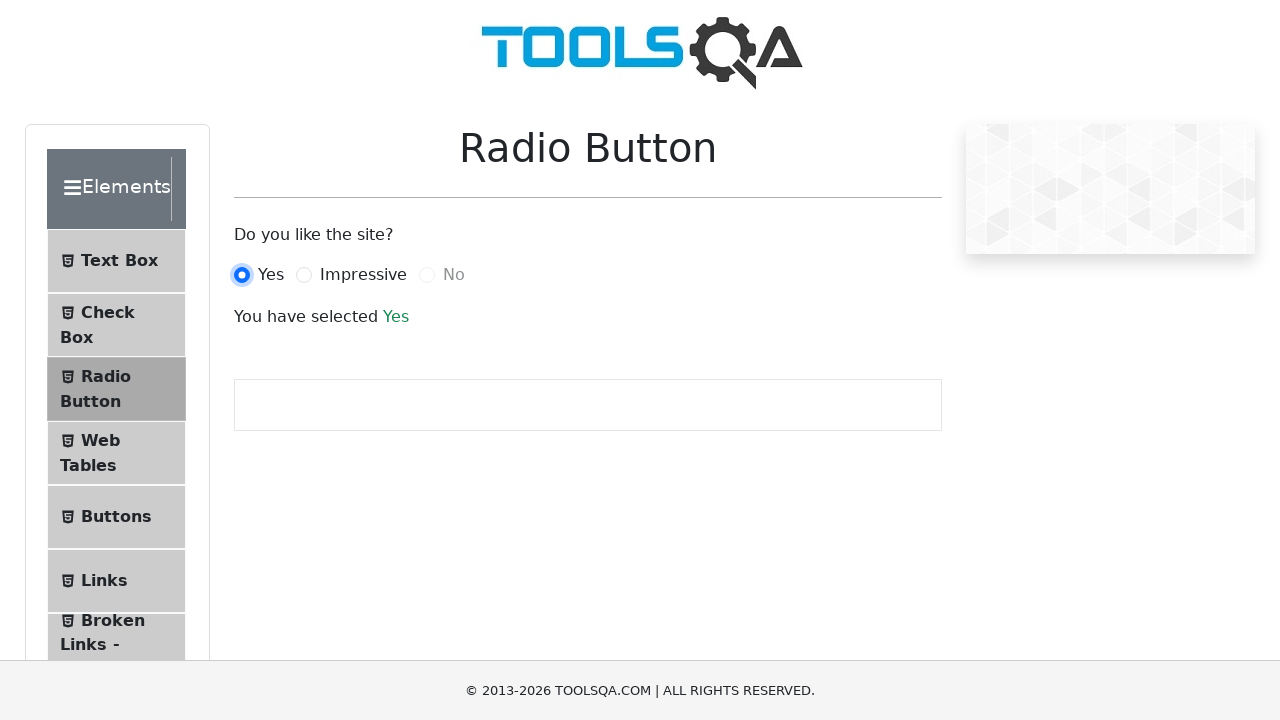

Clicked 'Impressive' radio button at (363, 275) on label:has-text('Impressive')
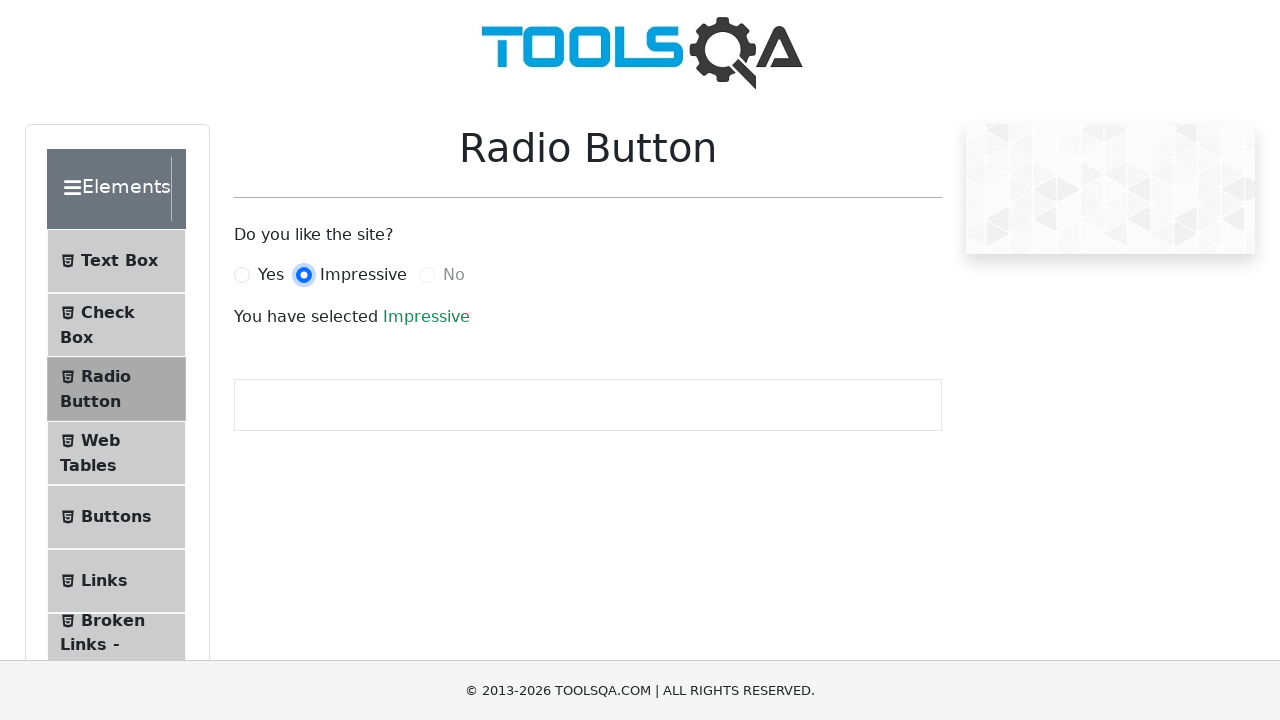

Verified 'You have selected Impressive' text is displayed
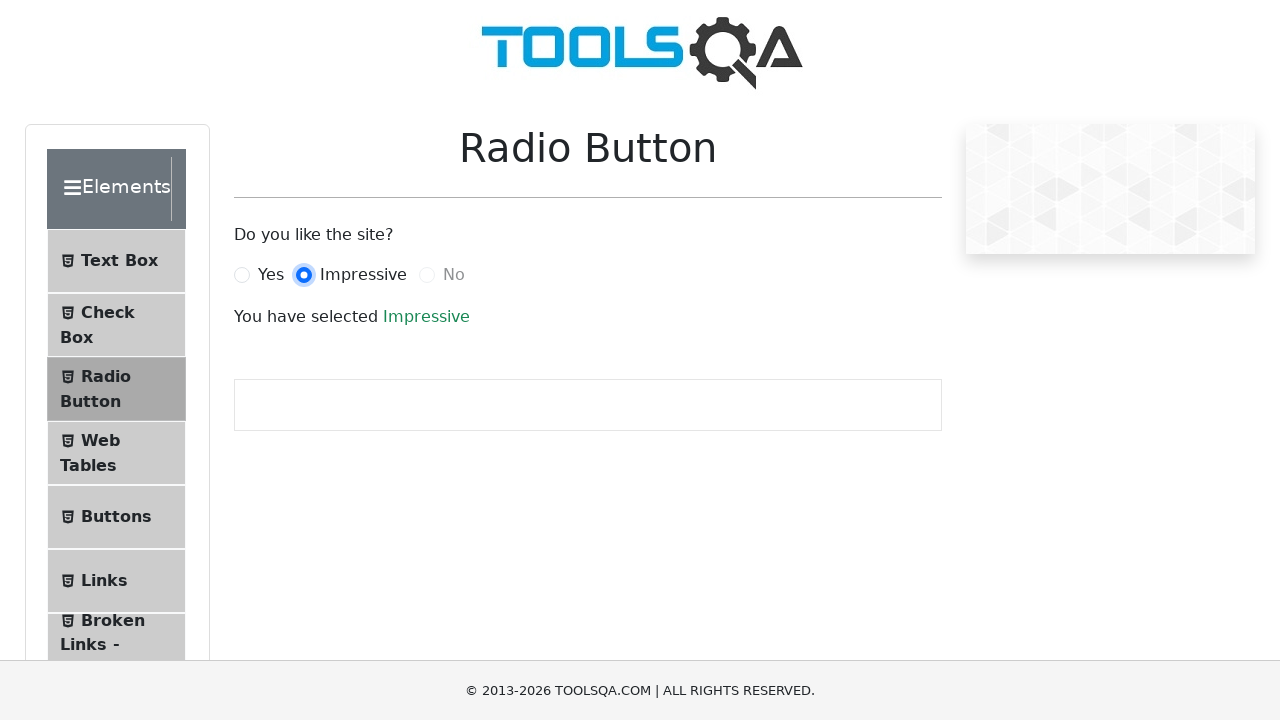

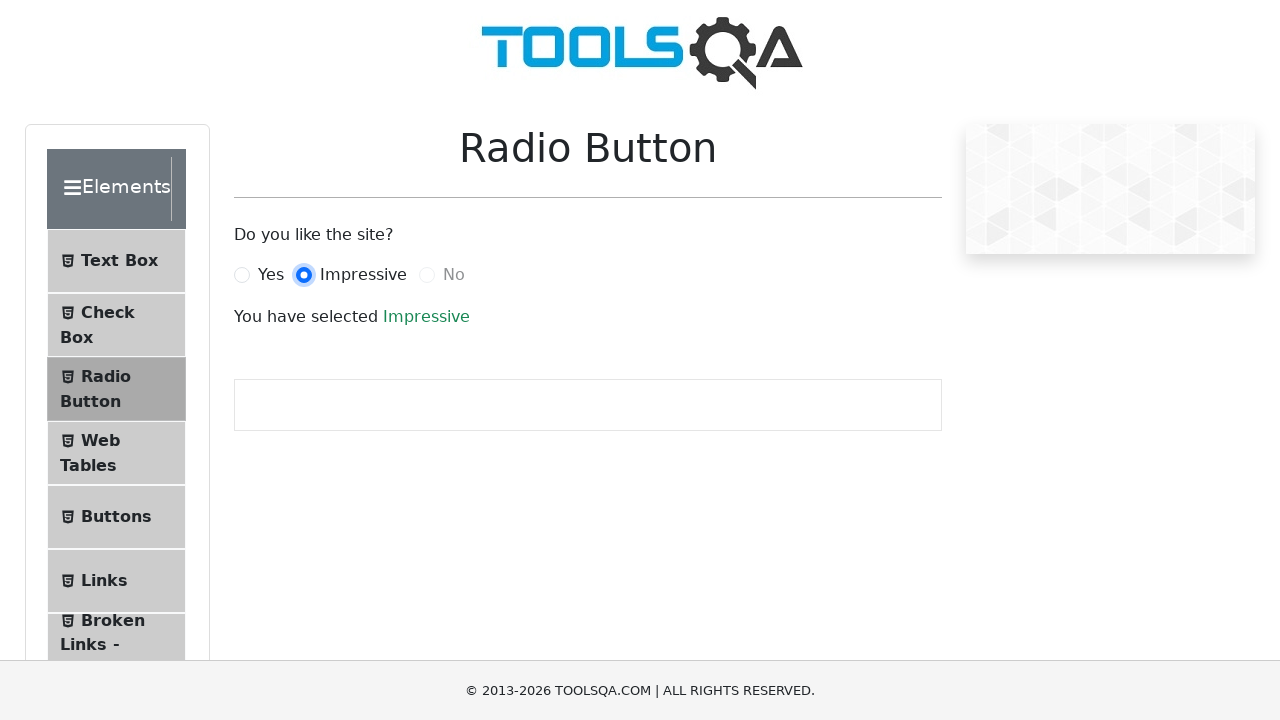